Tests a text box form by filling in user details (name, email, addresses) and submitting the form

Starting URL: https://demoqa.com/text-box

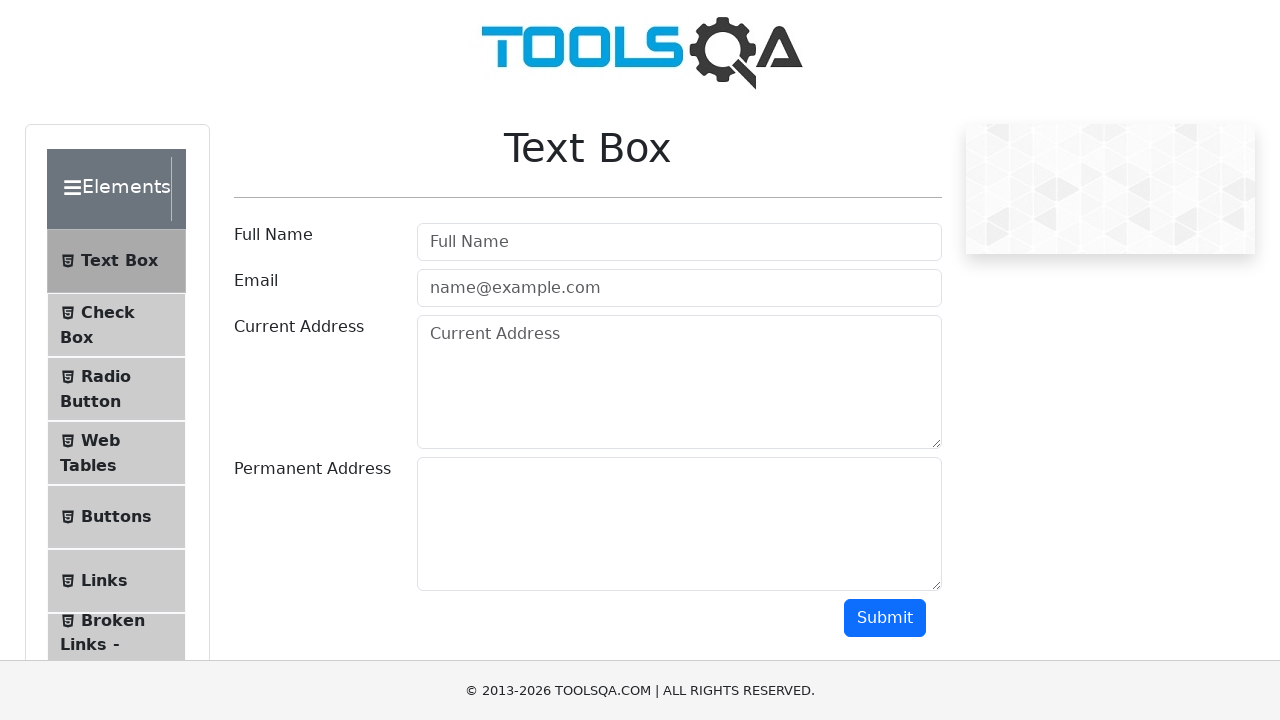

Filled user name field with 'pasha' on #userName
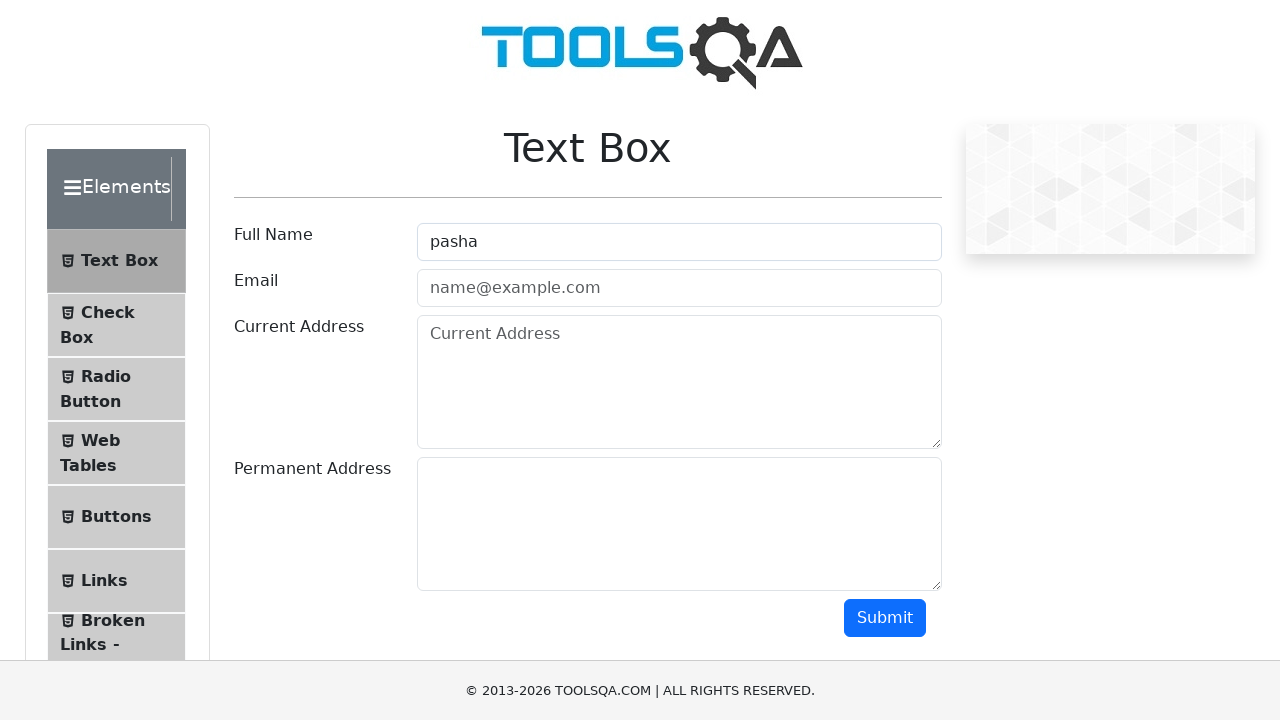

Filled email field with 'test@mail.ru' on #userEmail
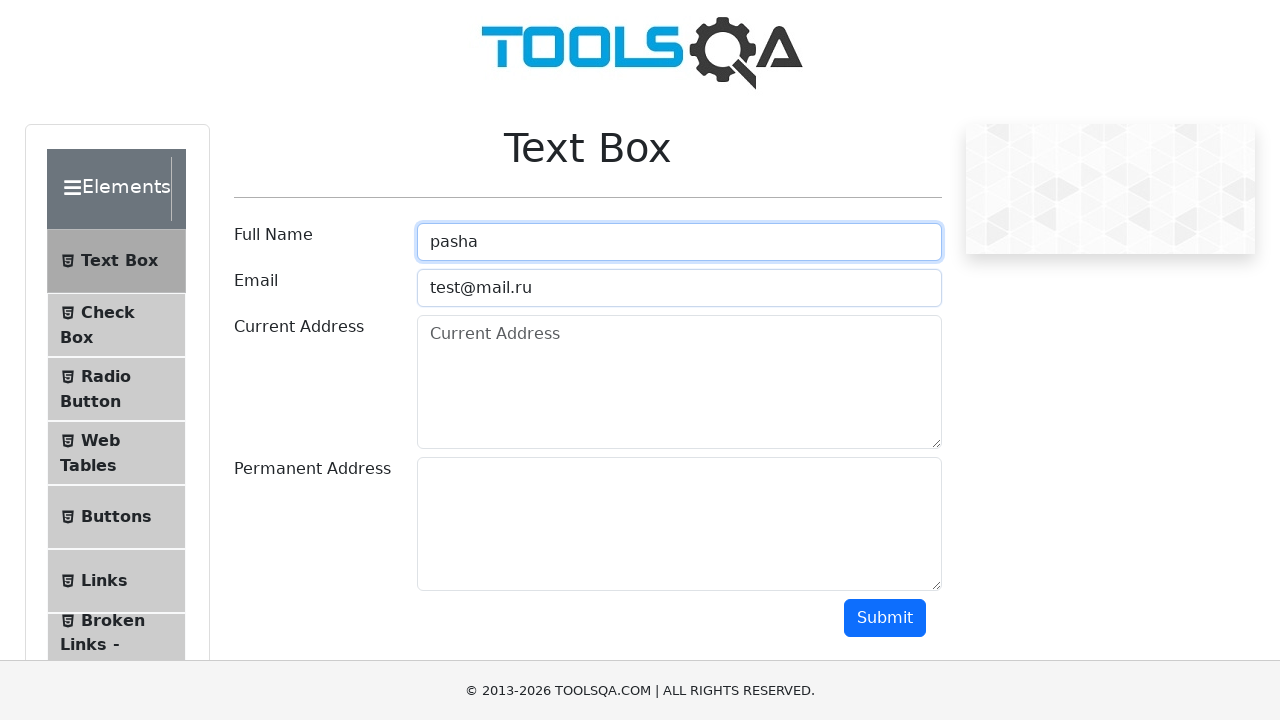

Filled current address field with 'street_1' on #currentAddress
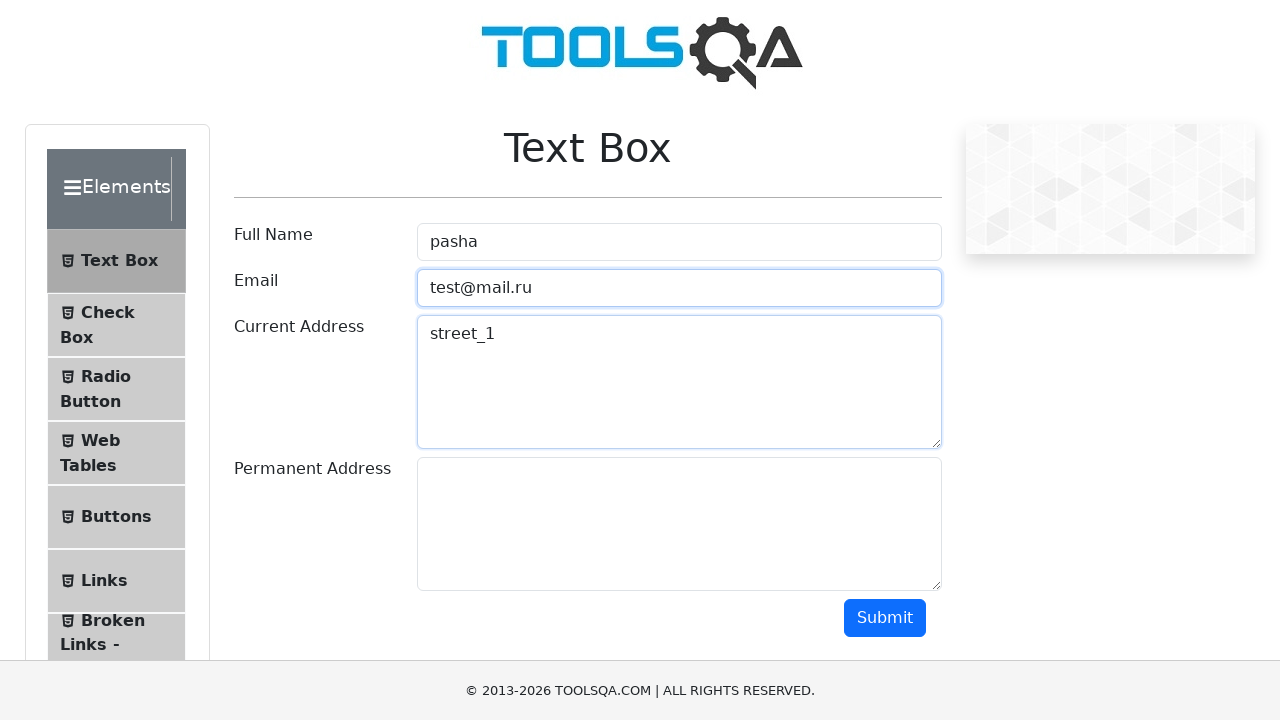

Filled permanent address field with 'street_2' on #permanentAddress
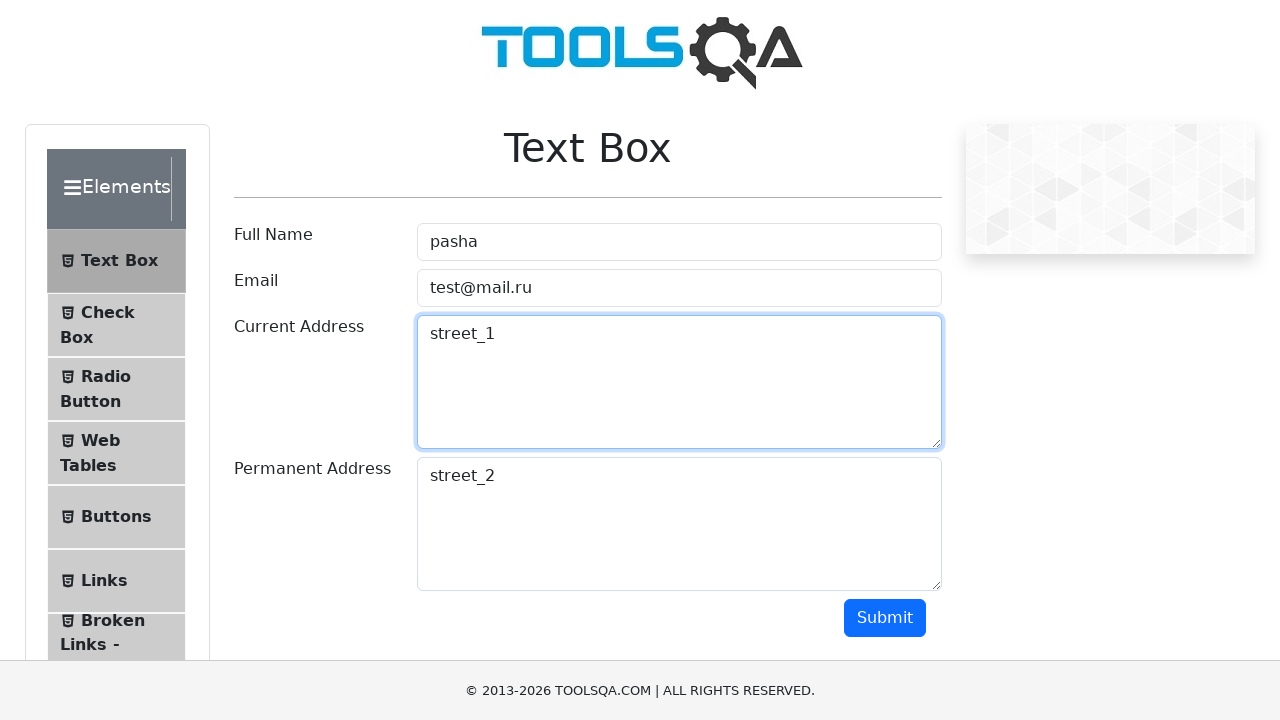

Clicked submit button to submit the form at (885, 618) on #submit
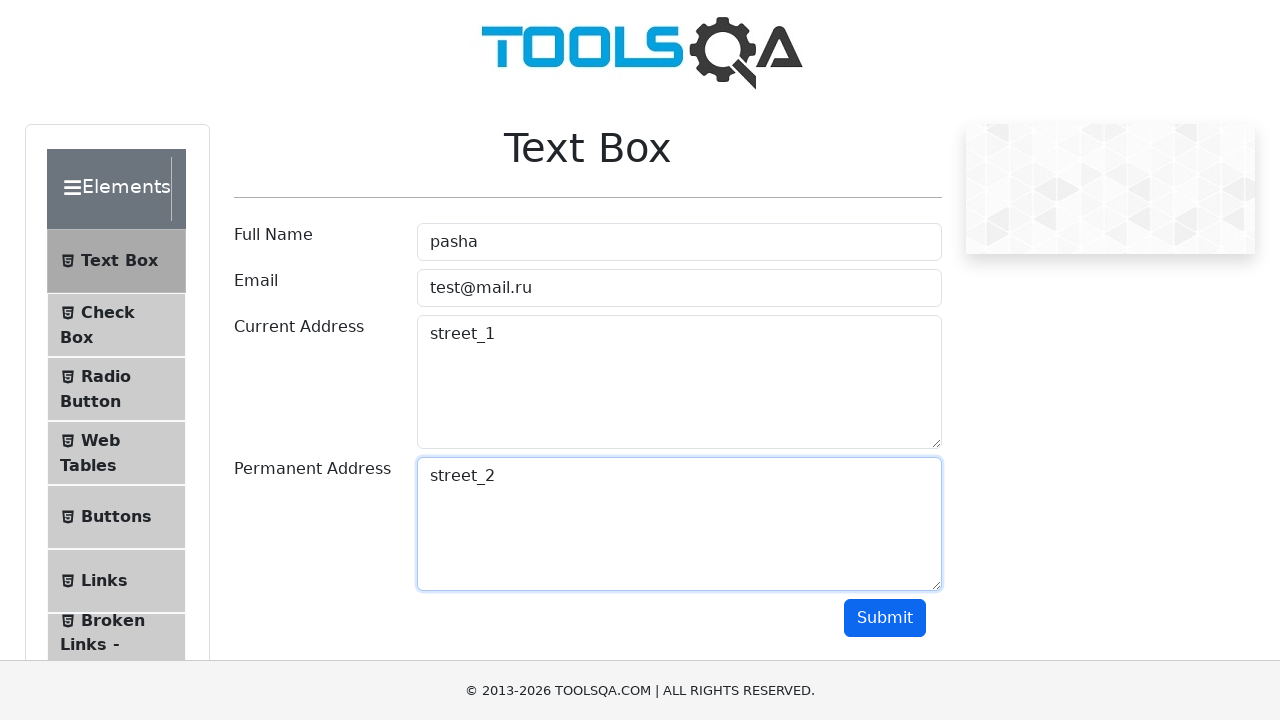

Form submission result appeared - name field visible
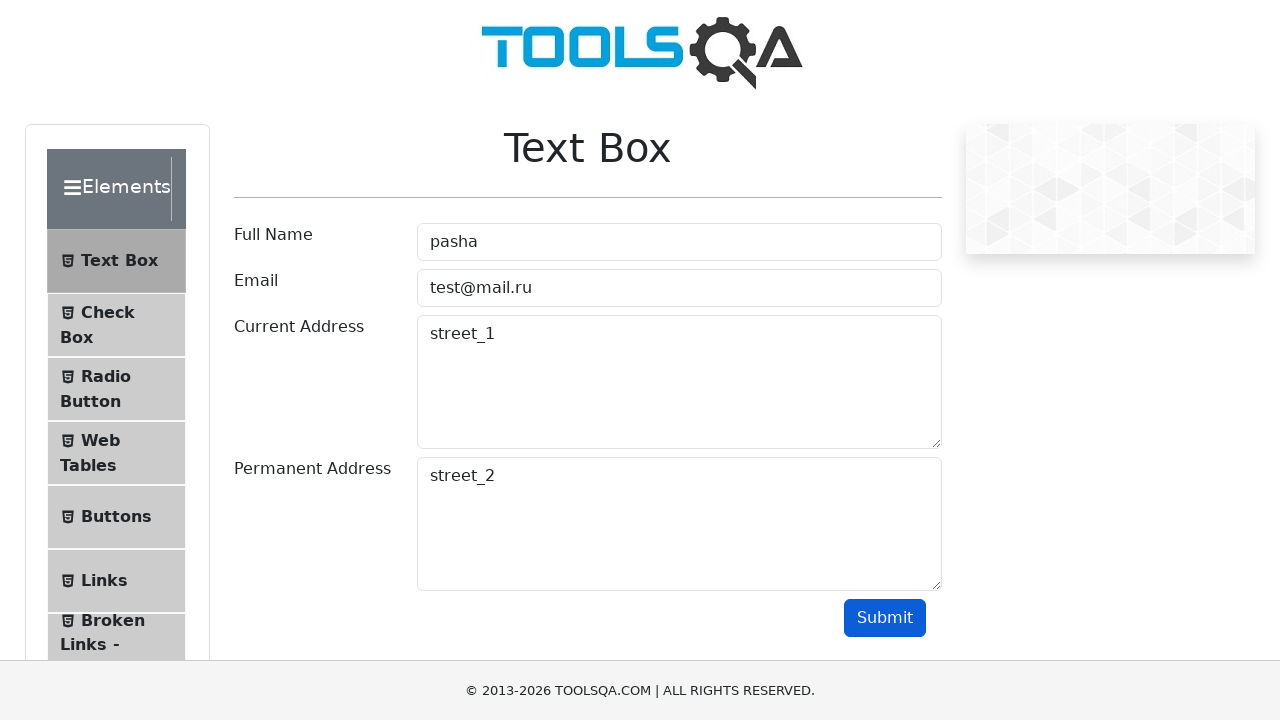

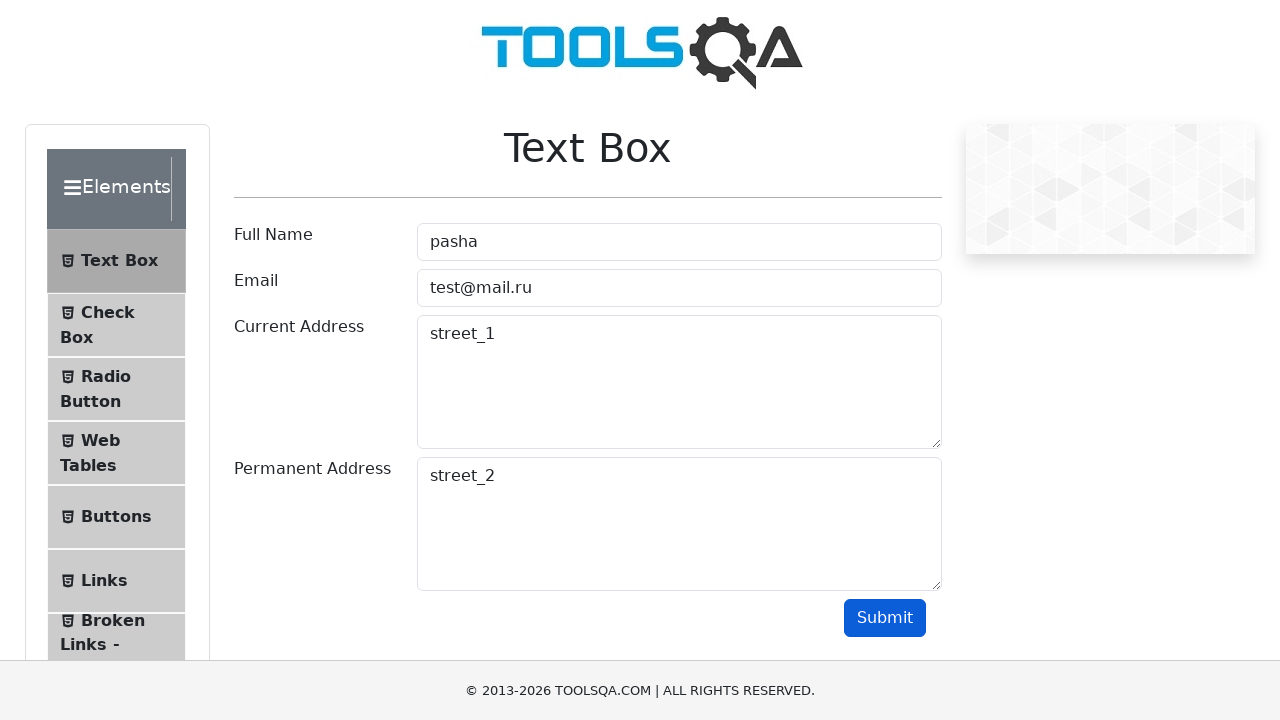